Tests that edits are saved when the input loses focus (blur event)

Starting URL: https://demo.playwright.dev/todomvc

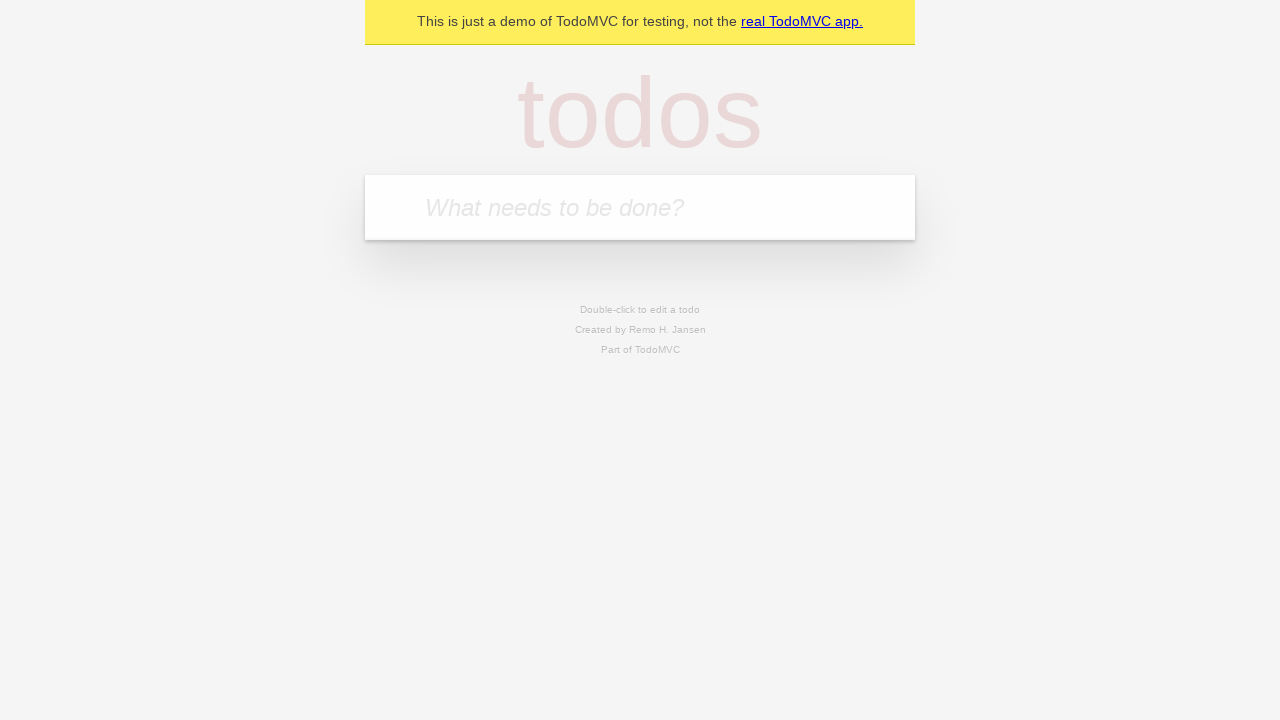

Filled todo input with 'buy some cheese' on internal:attr=[placeholder="What needs to be done?"i]
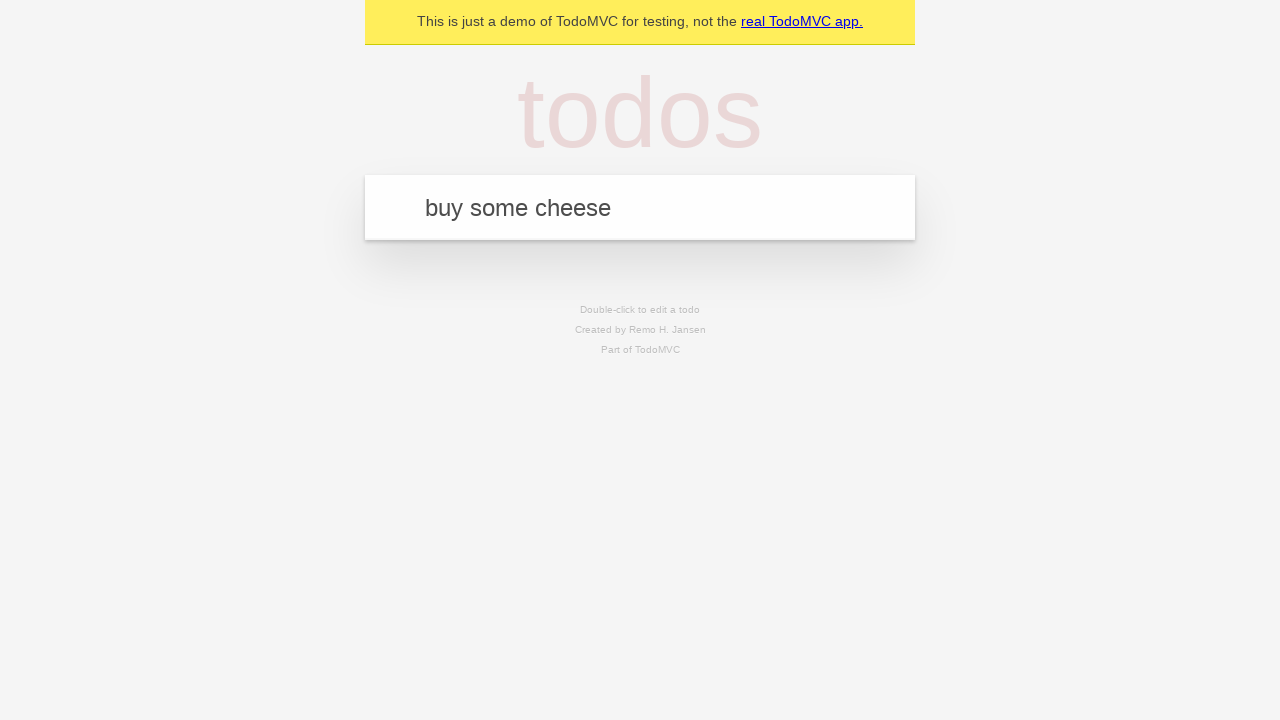

Pressed Enter to create first todo on internal:attr=[placeholder="What needs to be done?"i]
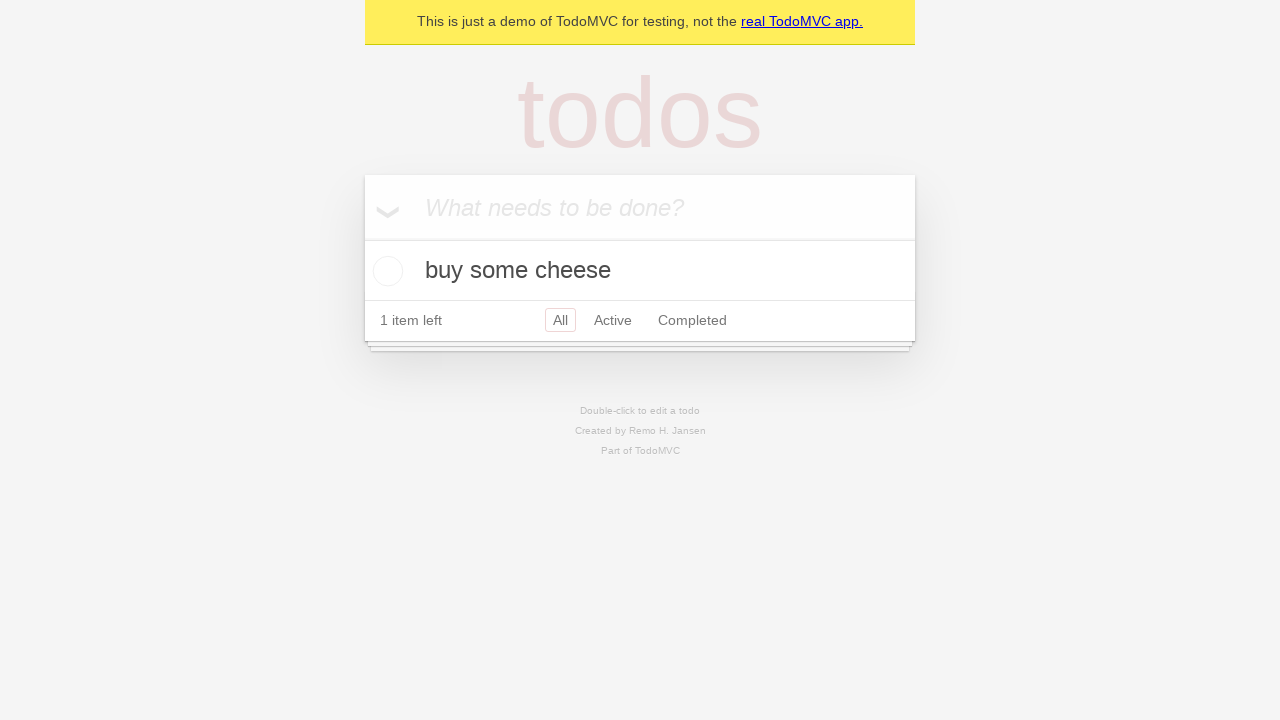

Filled todo input with 'feed the cat' on internal:attr=[placeholder="What needs to be done?"i]
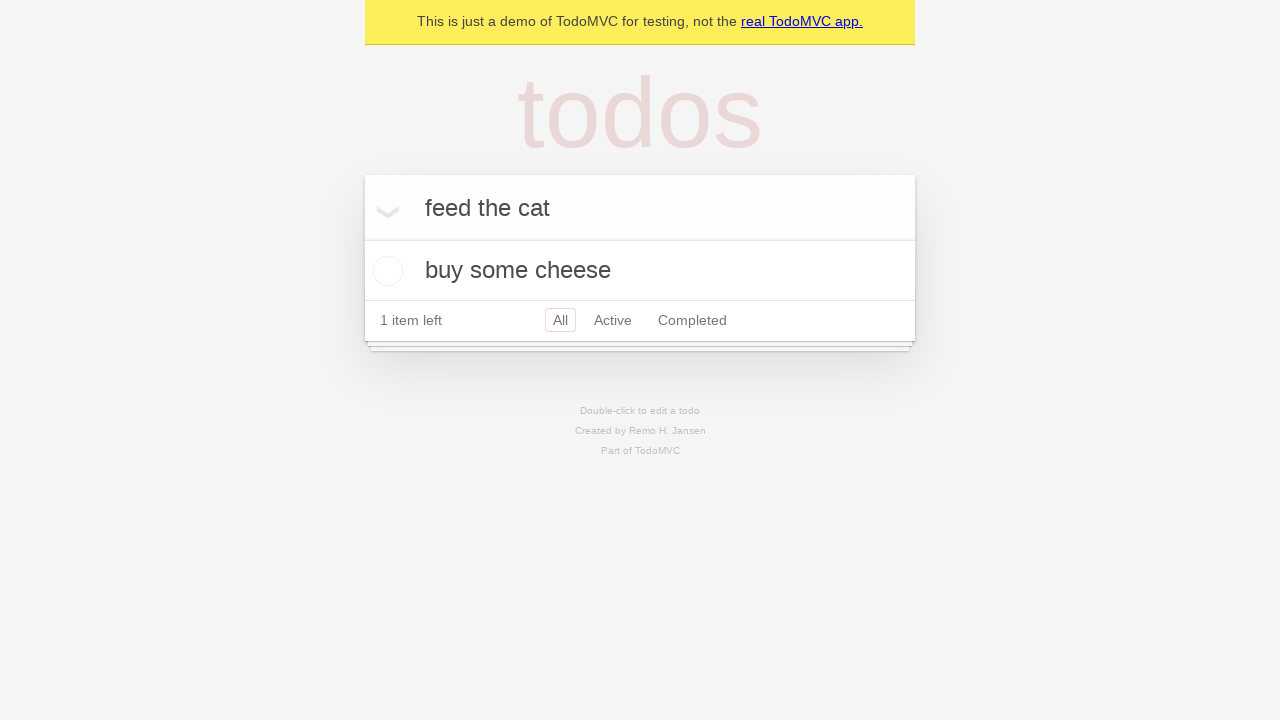

Pressed Enter to create second todo on internal:attr=[placeholder="What needs to be done?"i]
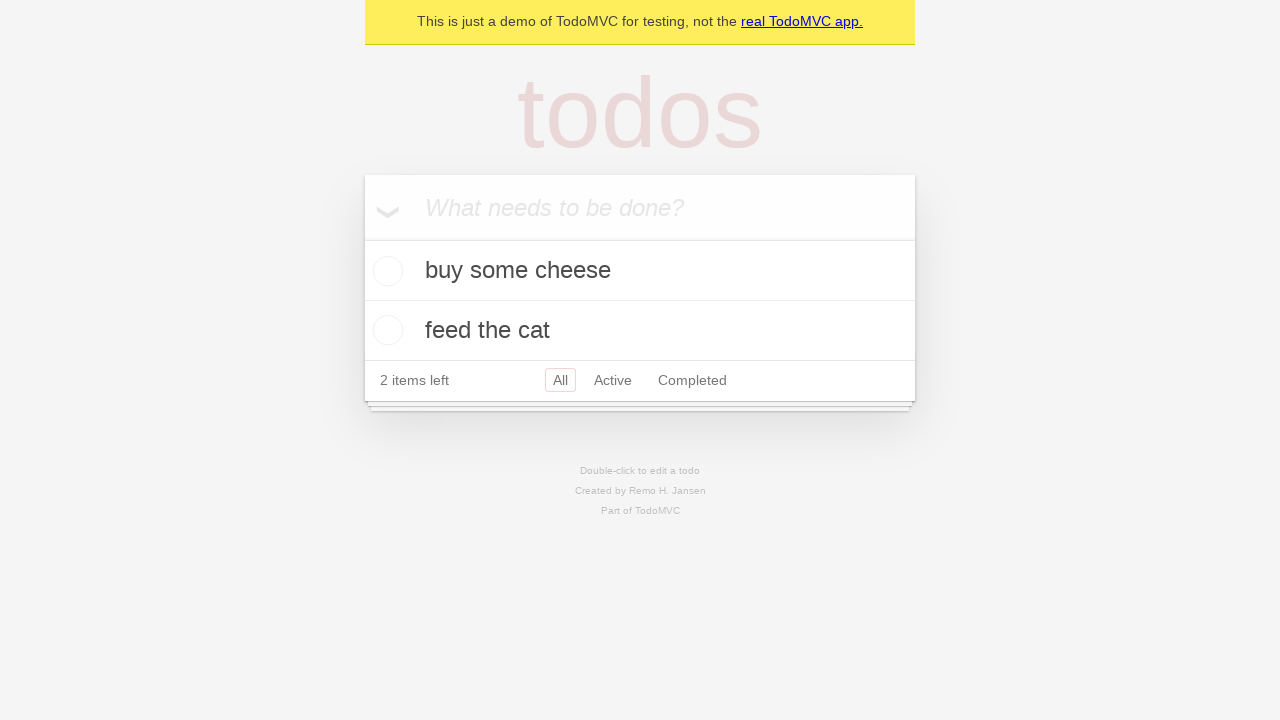

Filled todo input with 'book a doctors appointment' on internal:attr=[placeholder="What needs to be done?"i]
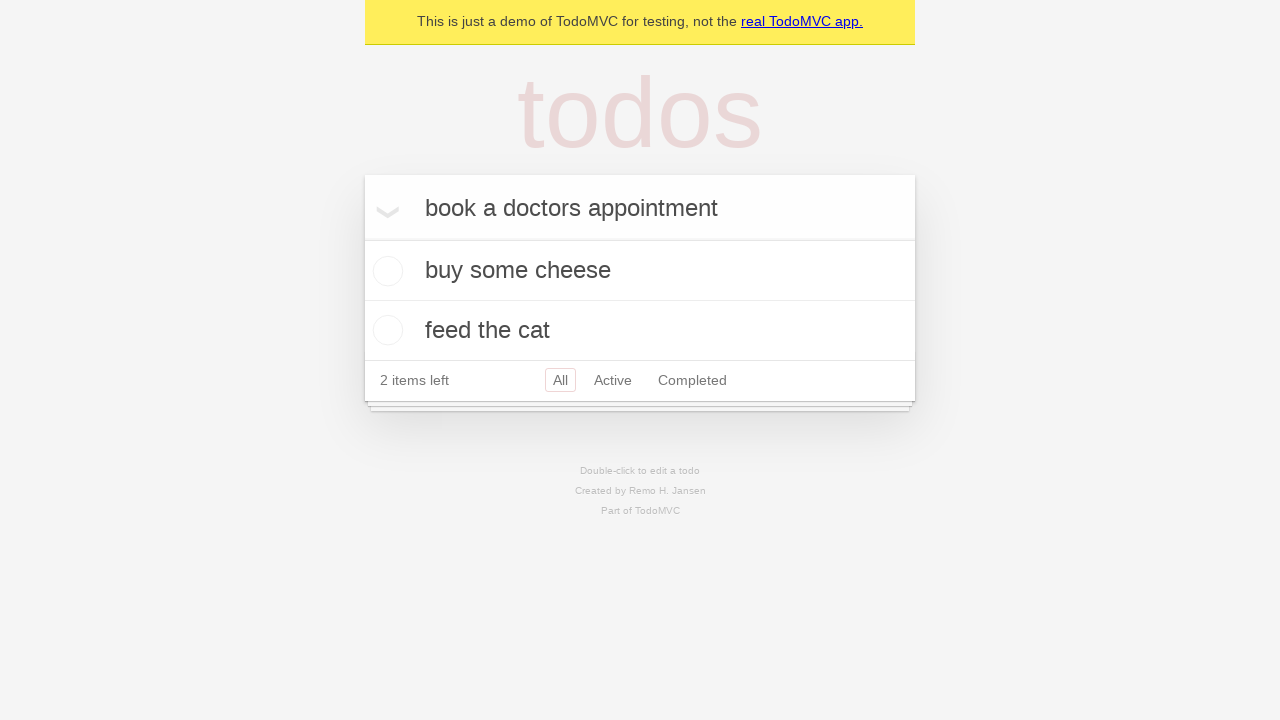

Pressed Enter to create third todo on internal:attr=[placeholder="What needs to be done?"i]
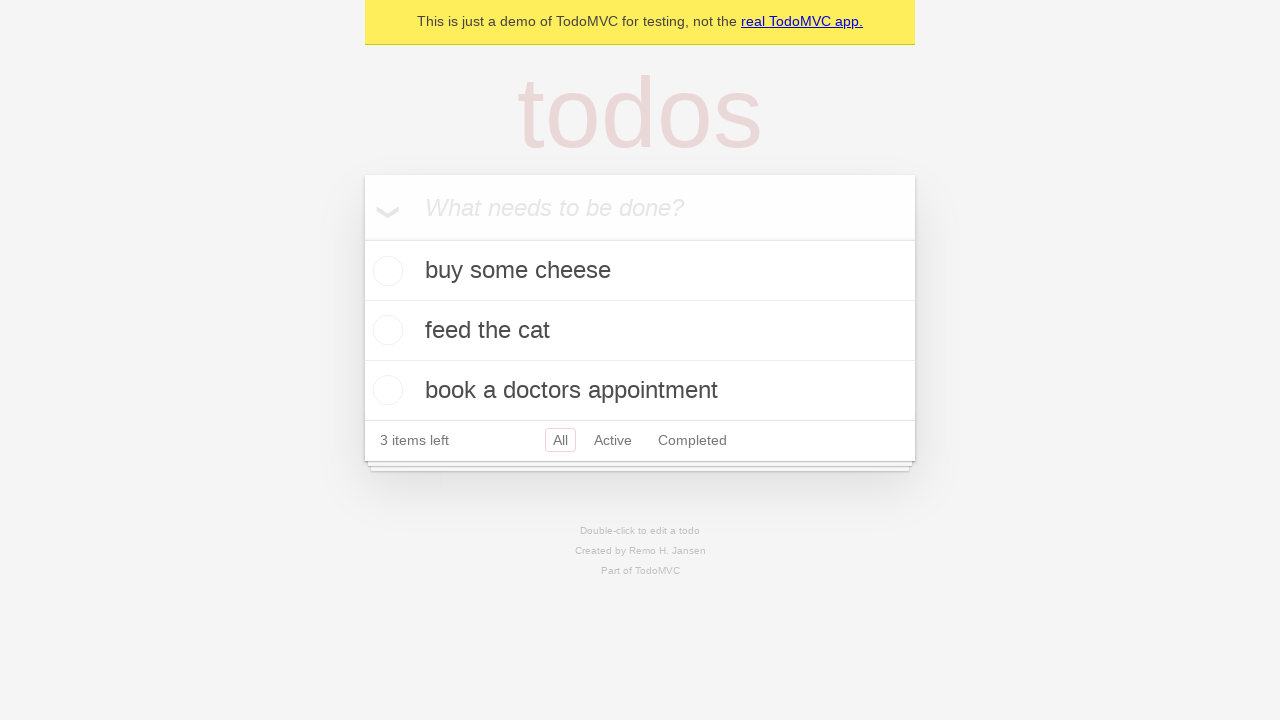

Double-clicked second todo to enter edit mode at (640, 331) on internal:testid=[data-testid="todo-item"s] >> nth=1
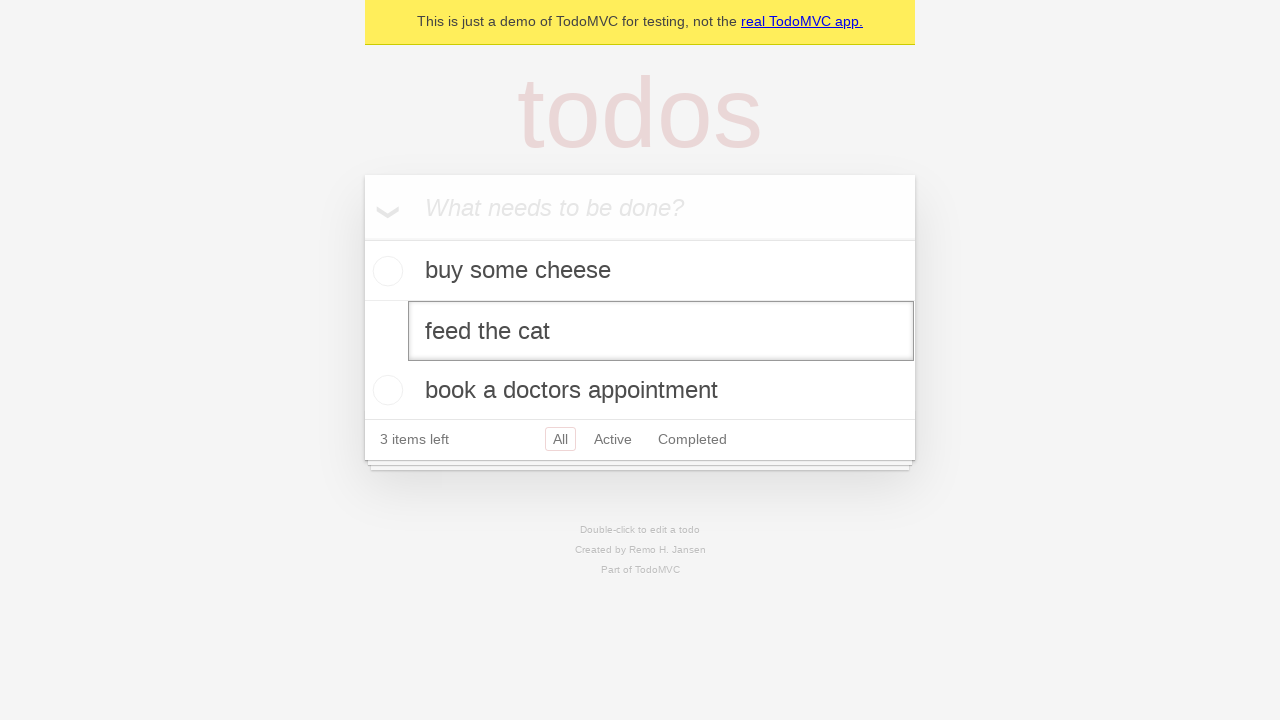

Filled edit field with 'buy some sausages' on internal:testid=[data-testid="todo-item"s] >> nth=1 >> internal:role=textbox[nam
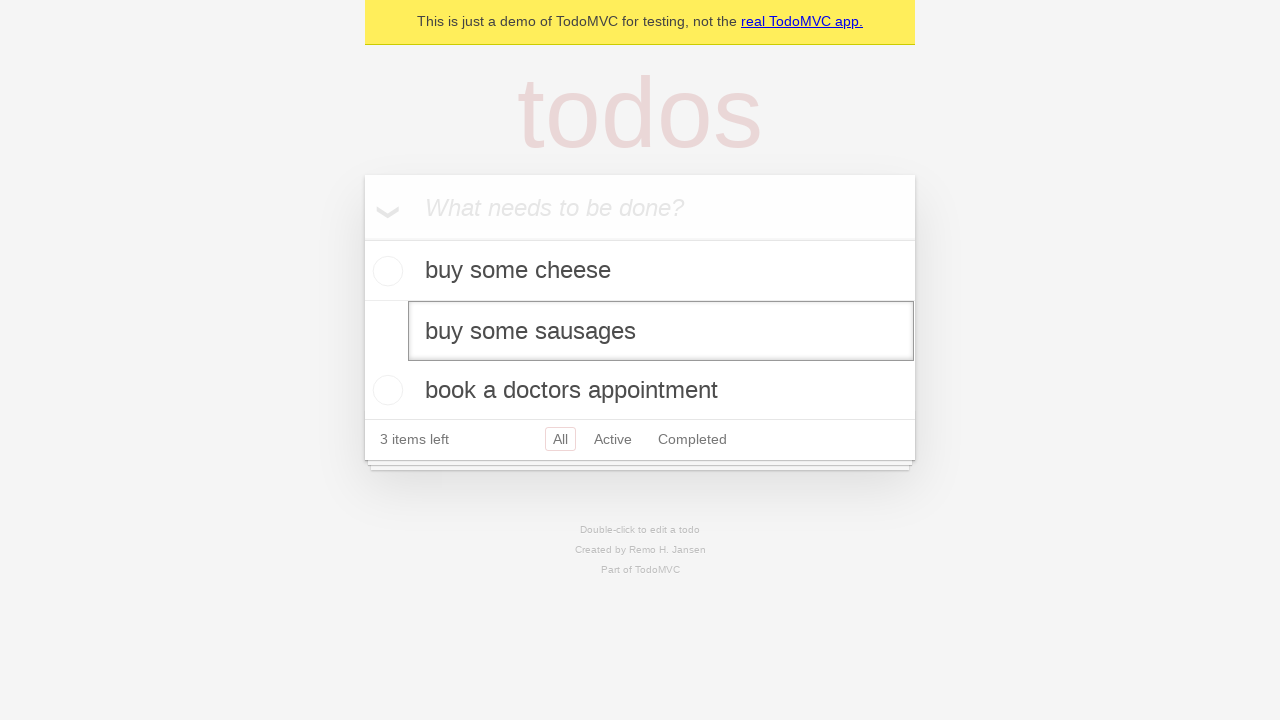

Dispatched blur event to save todo edit
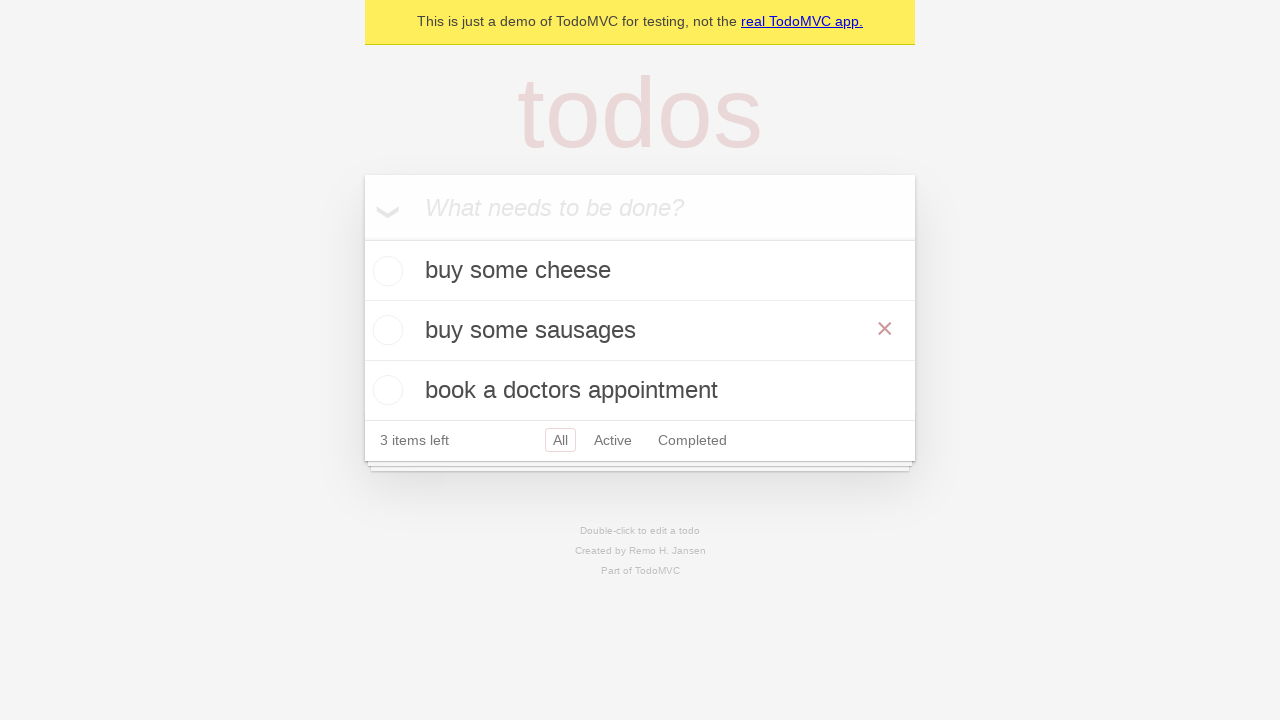

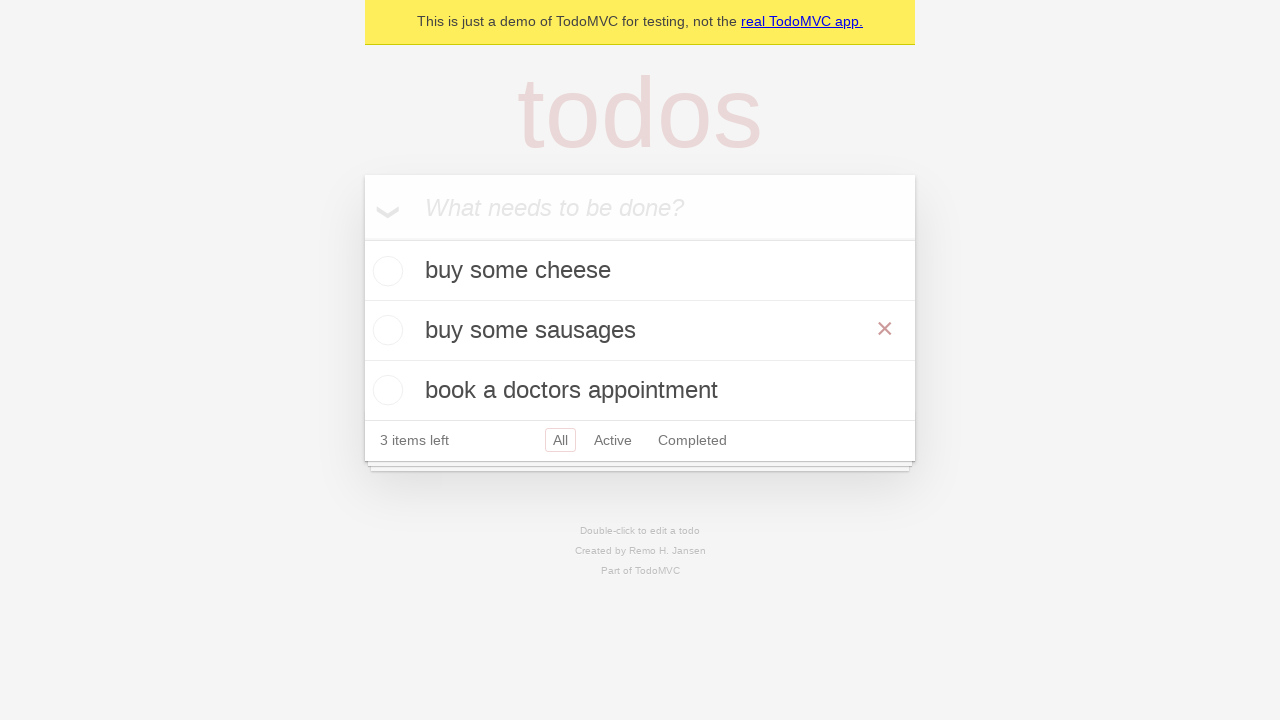